Navigates to a student registration form page and fills in the name field

Starting URL: https://www.tutorialspoint.com/selenium/practice/selenium_automation_practice.php

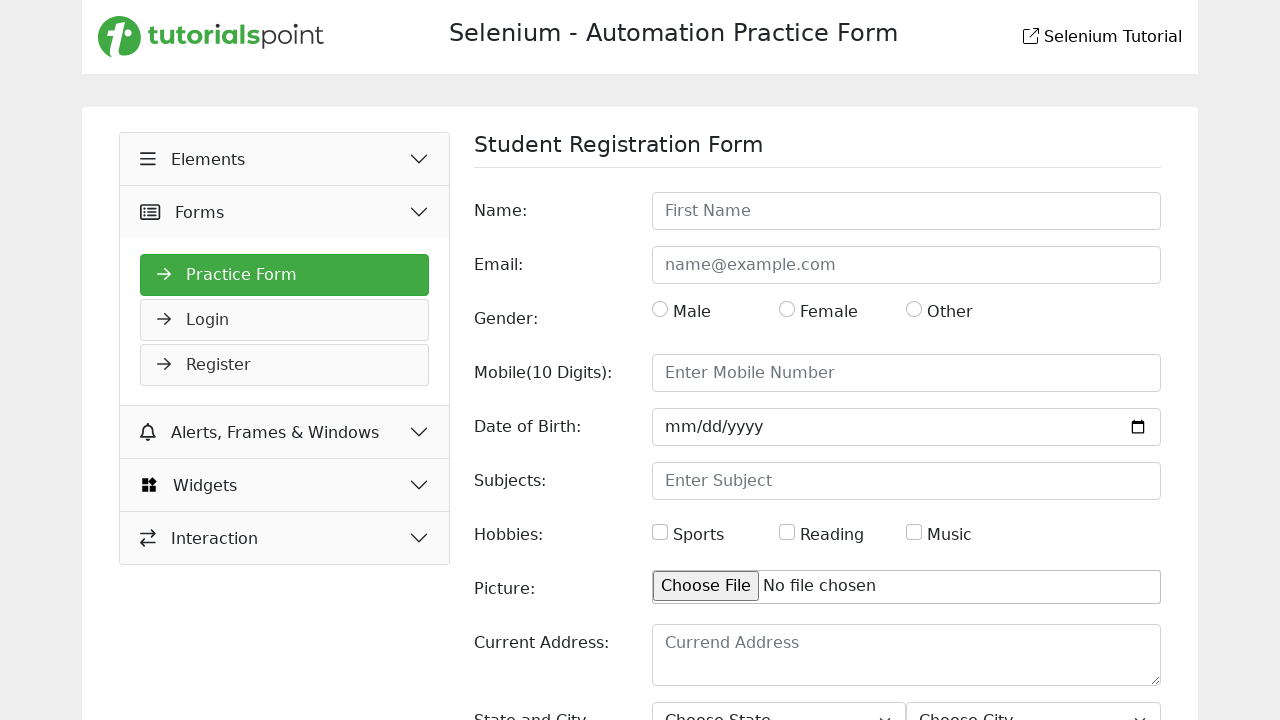

Filled name field with 'John Doe' on input#name
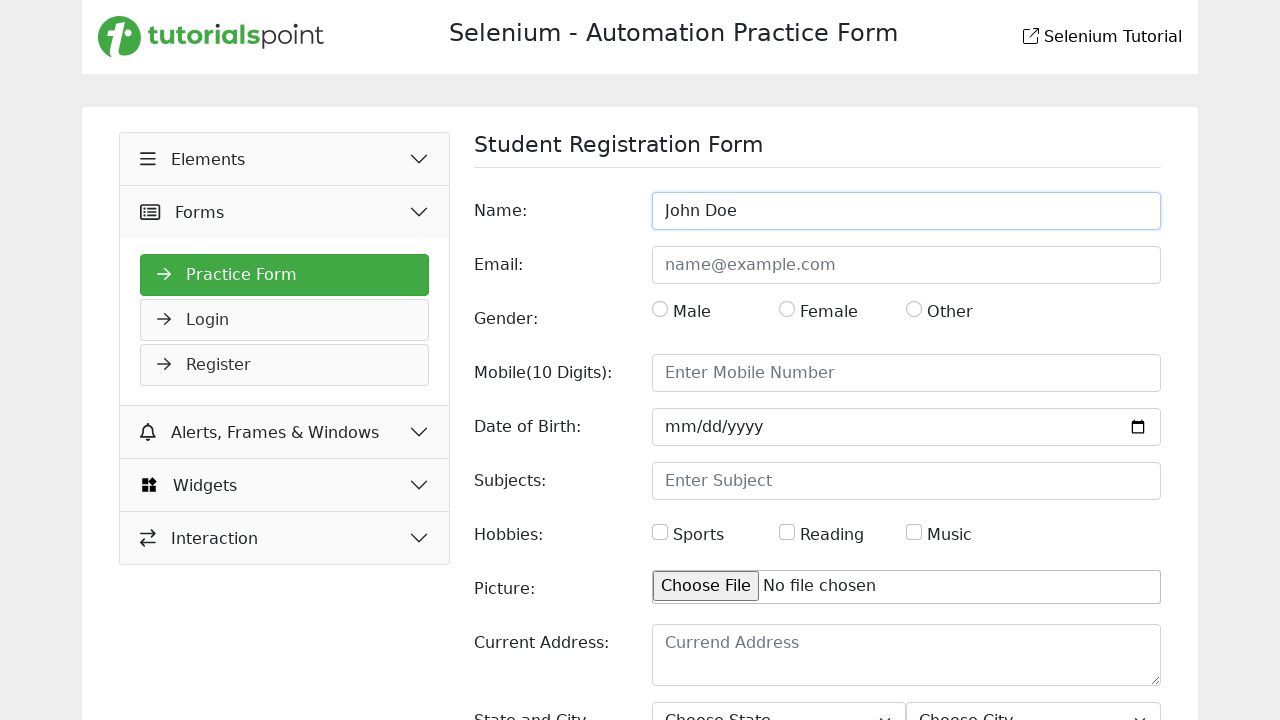

Retrieved placeholder text: 'First Name'
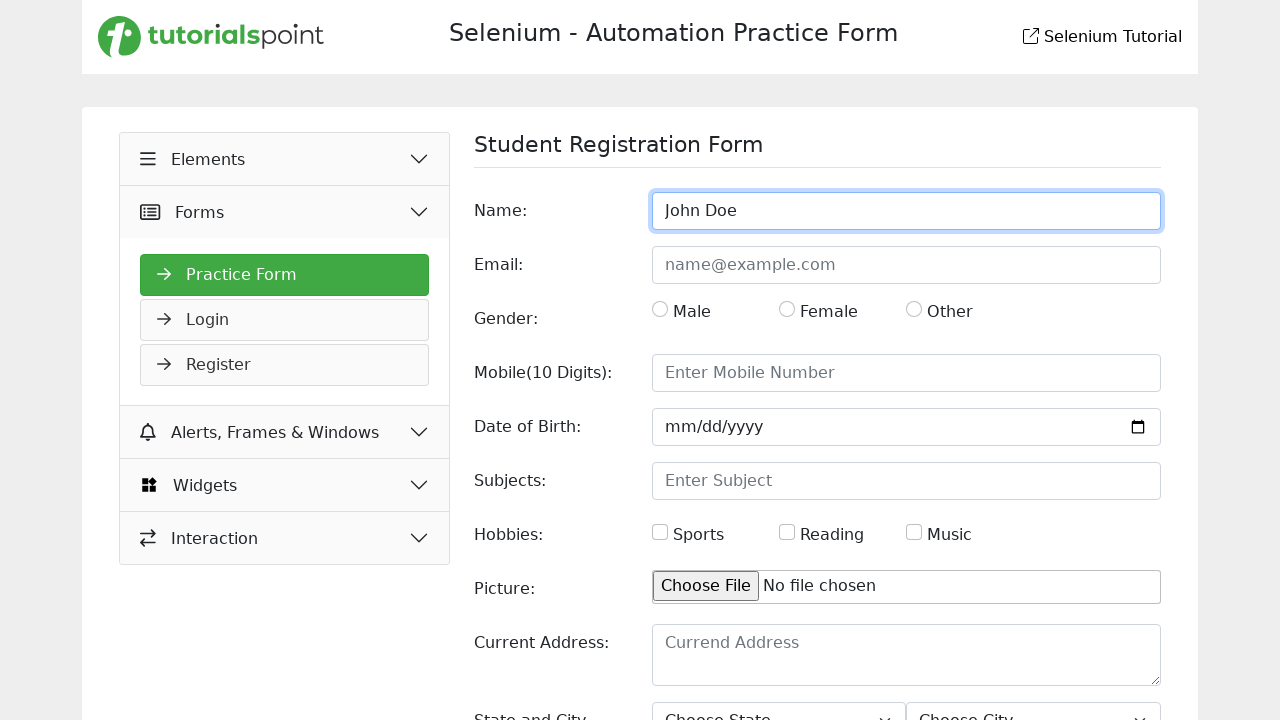

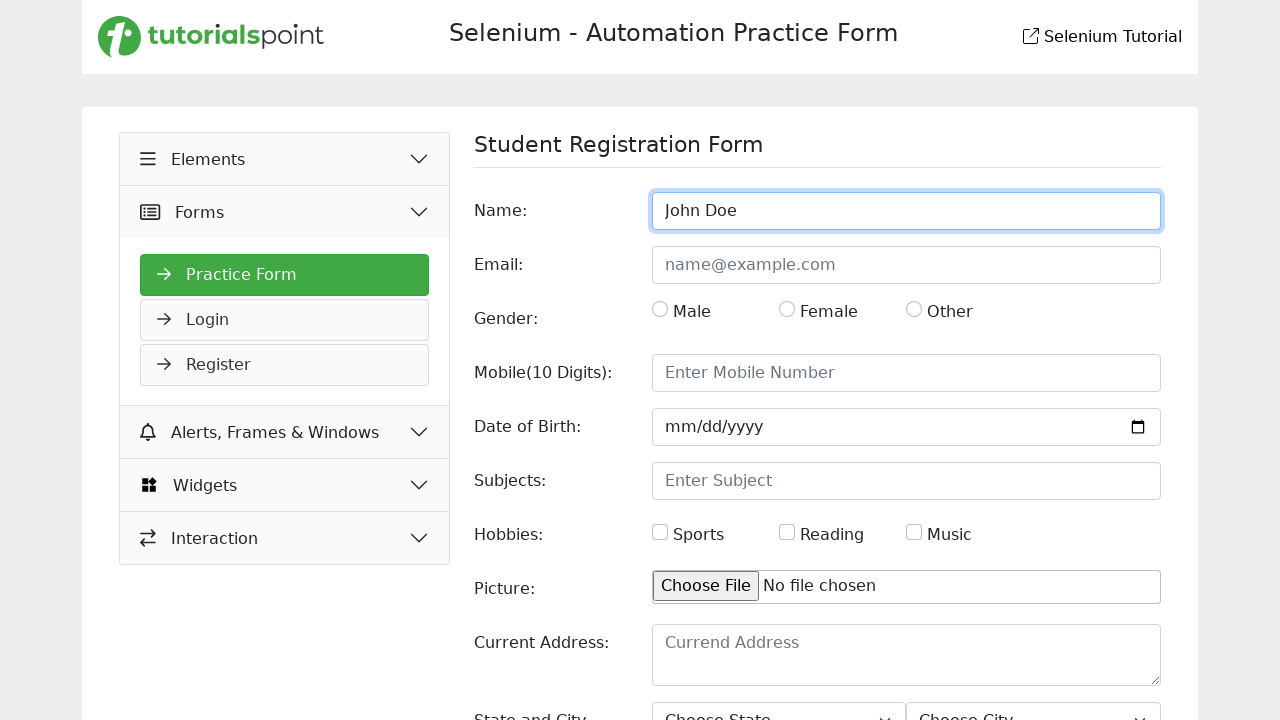